Tests a practice form by filling in personal information fields (first name, last name, email, mobile, address), selecting gender and hobbies, and submitting the form.

Starting URL: https://demoqa.com/automation-practice-form

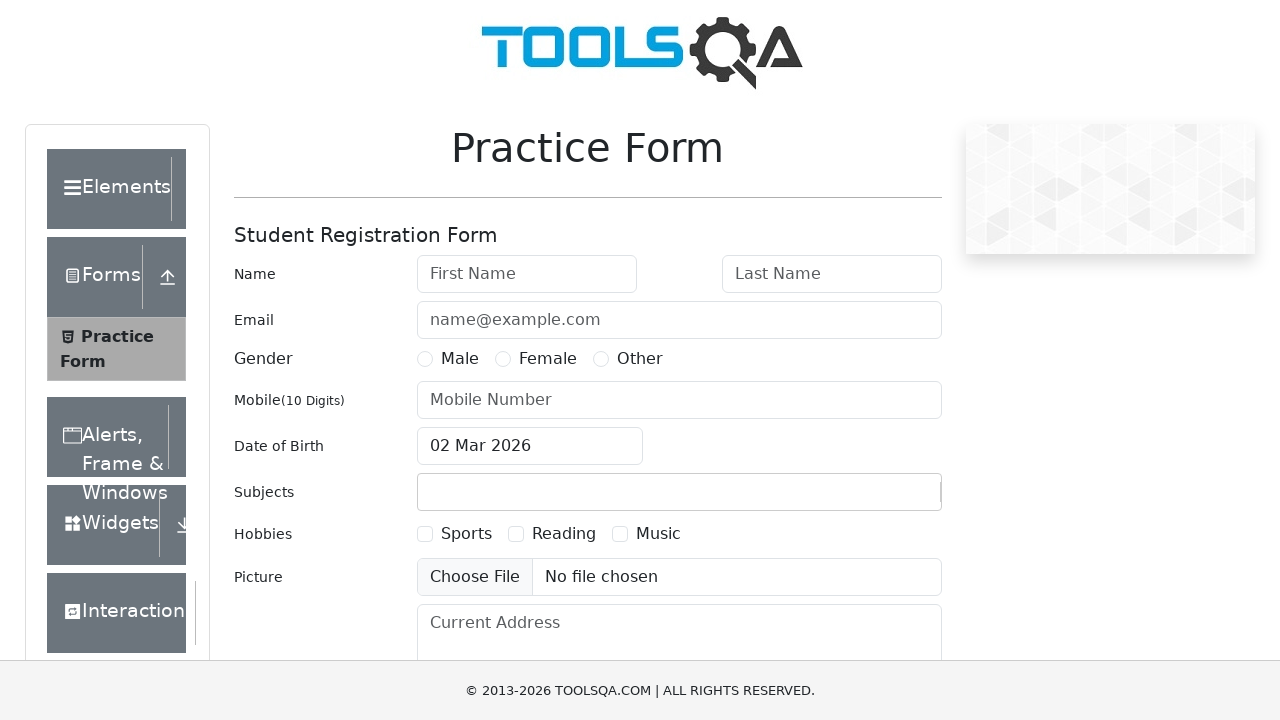

Filled first name field with 'Marcus' on internal:role=textbox[name="First Name"i]
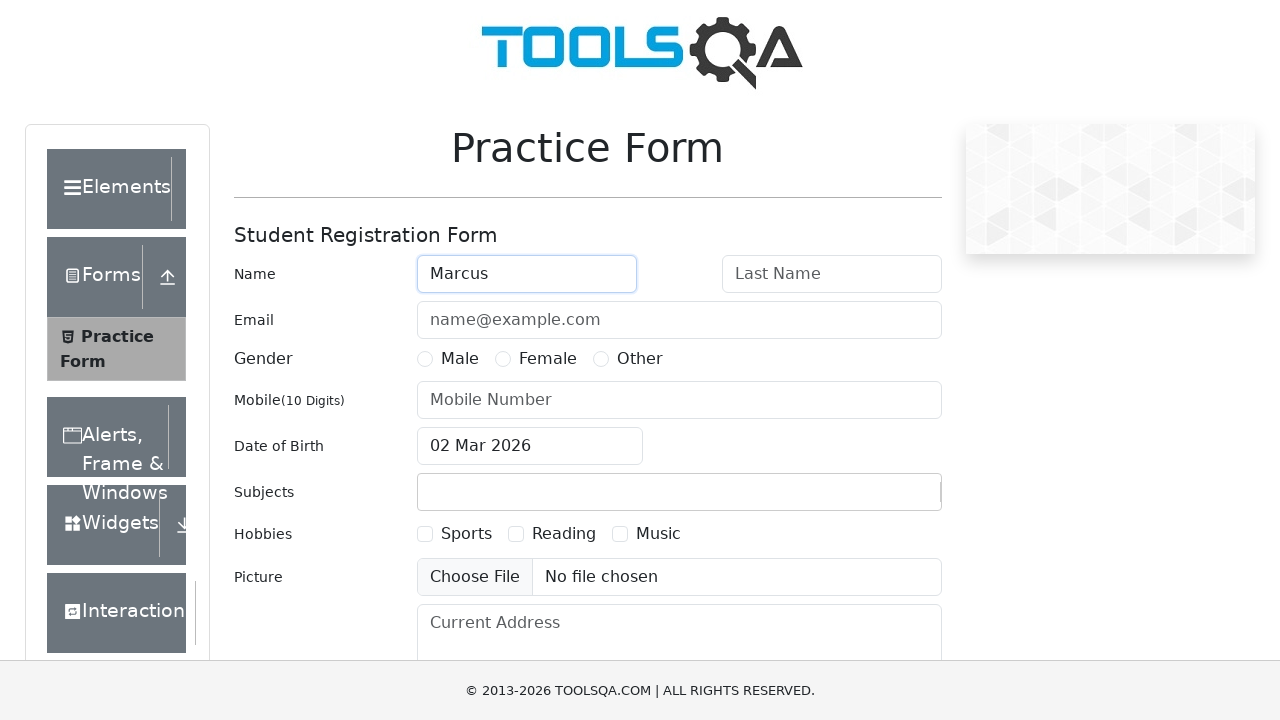

Filled last name field with 'Johnson' on internal:role=textbox[name="Last Name"i]
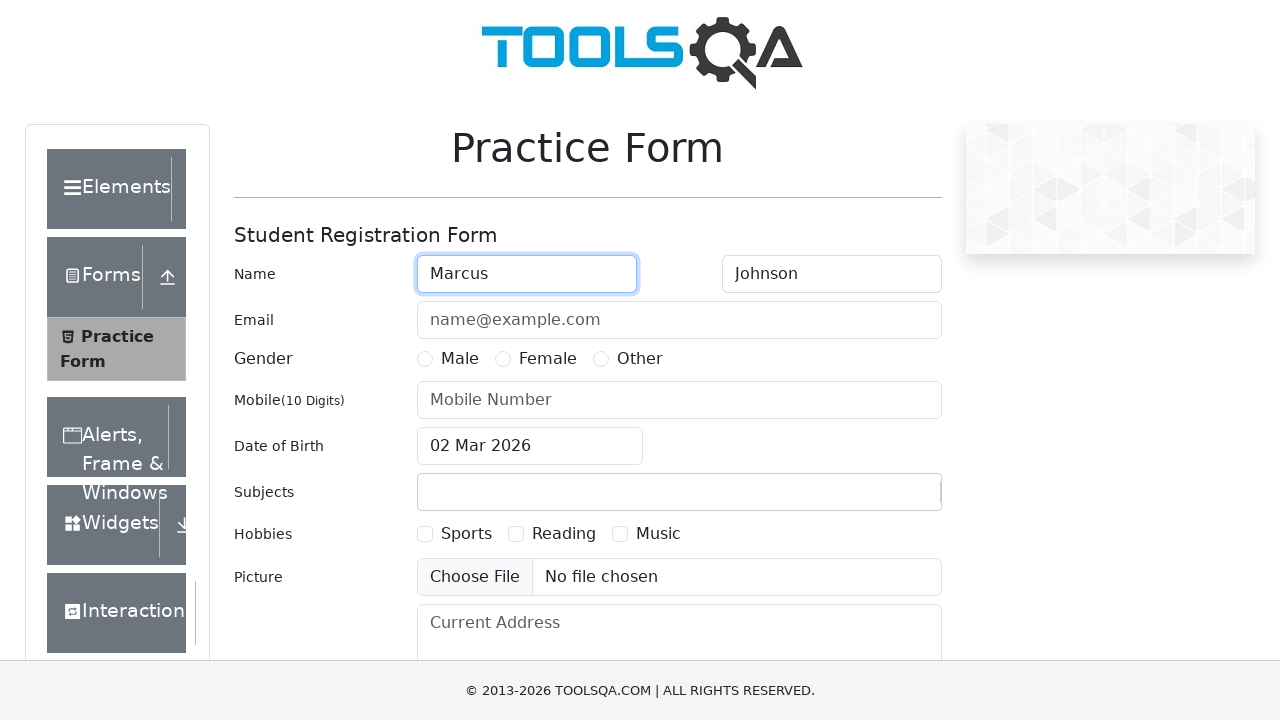

Filled email field with 'marcus.johnson@email.com' on internal:role=textbox[name="name@example.com"i]
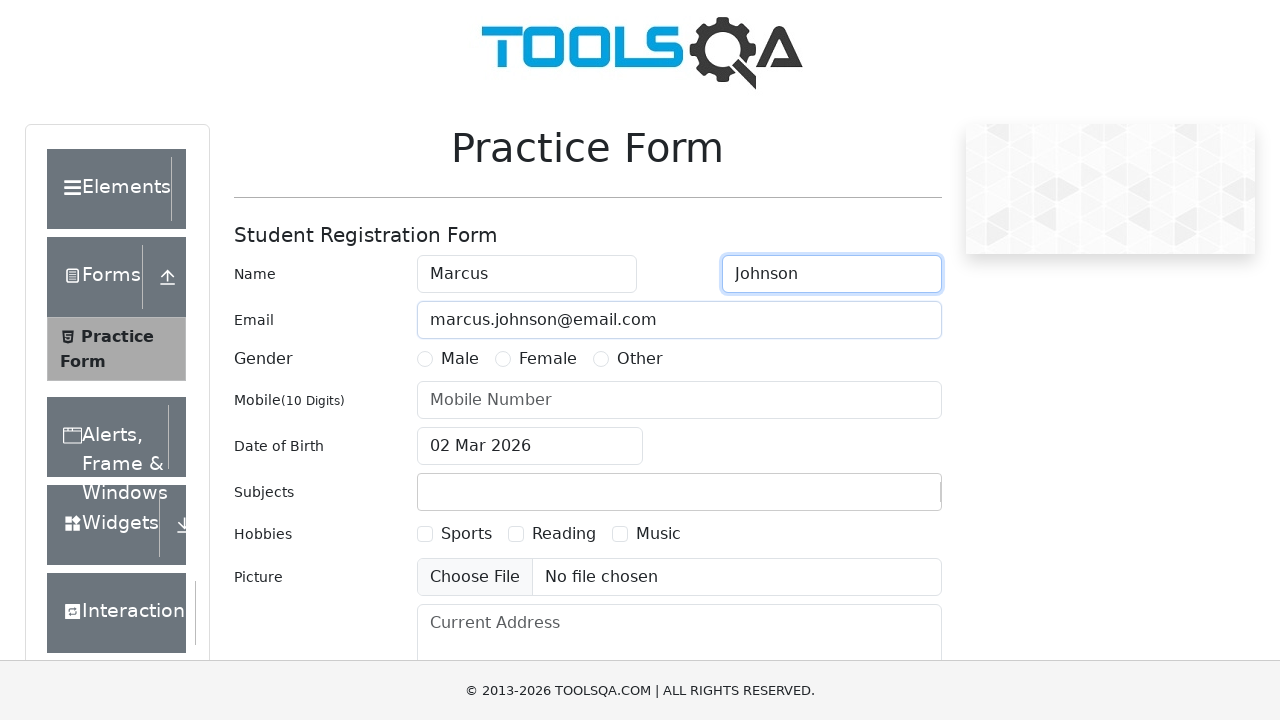

Filled mobile field with '5551234567' on internal:role=textbox[name="Mobile"i]
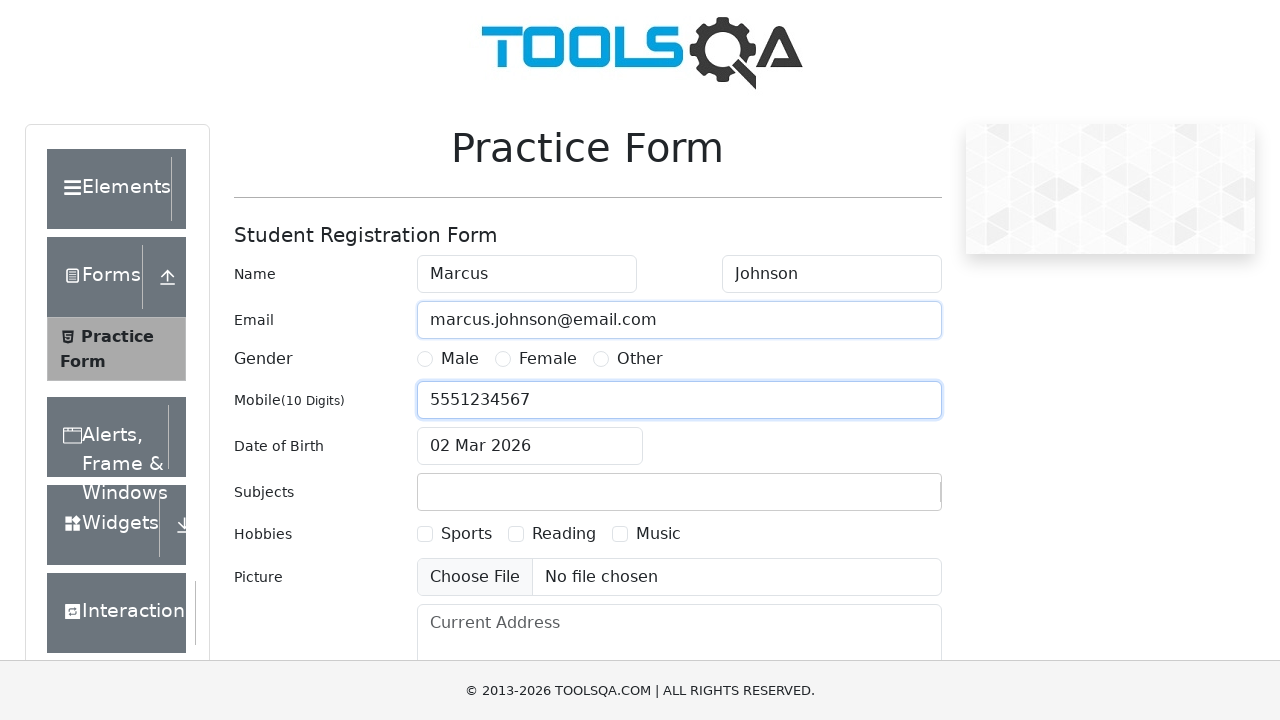

Filled current address field with '123 Main Street, New York, NY' on internal:role=textbox[name="Current Address"i]
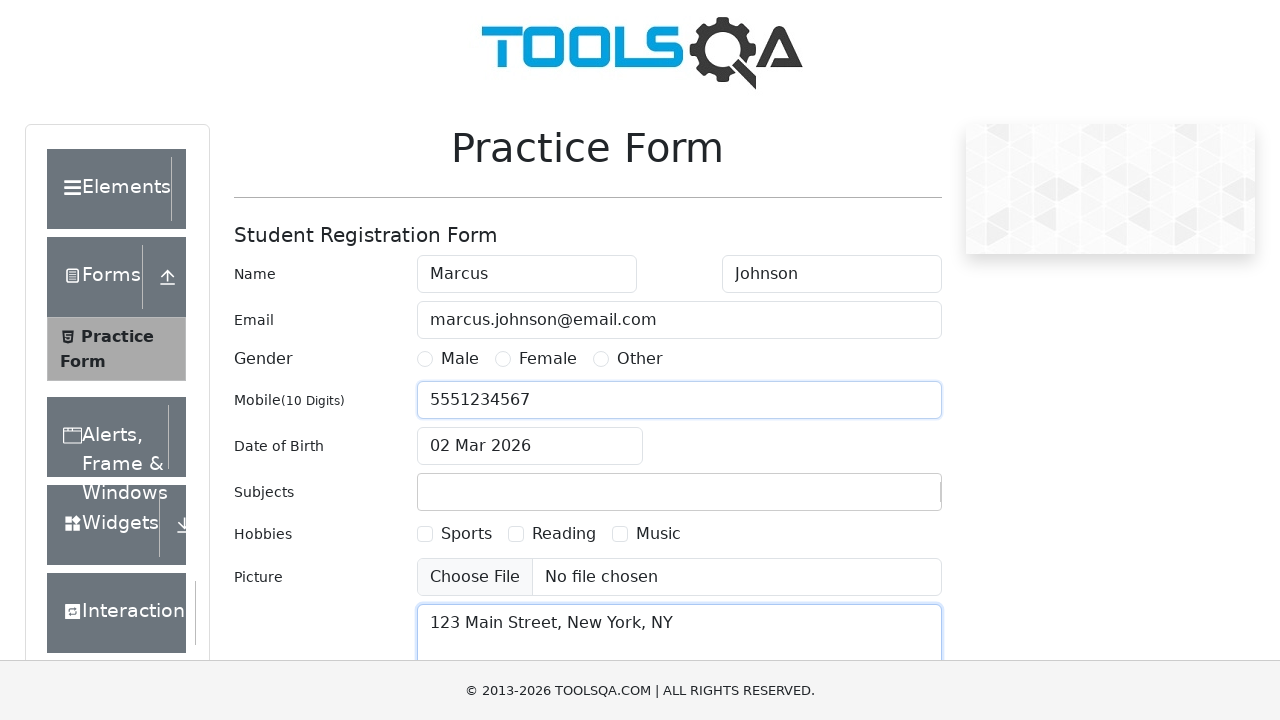

Selected 'Female' gender option at (503, 359) on internal:role=radio[name="Female"i]
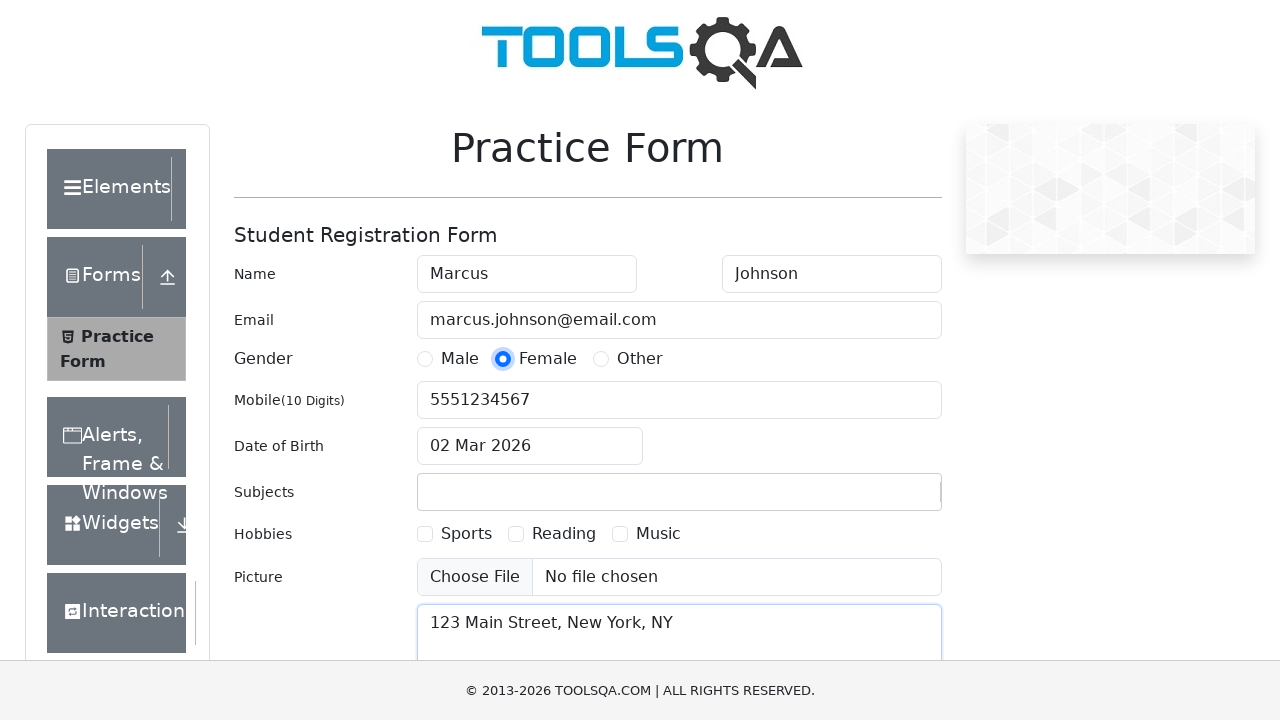

Selected 'Sports' hobby checkbox at (425, 534) on internal:role=checkbox[name="Sports"i]
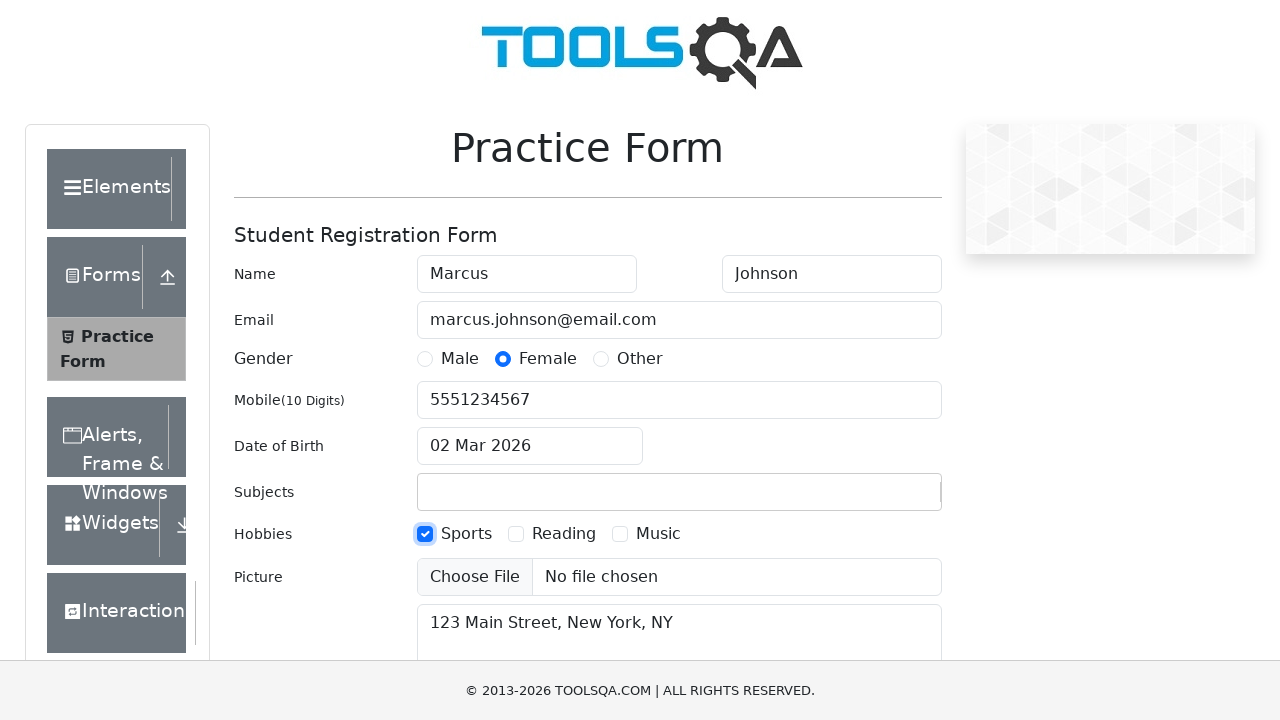

Clicked Submit button to submit the form at (885, 499) on internal:role=button[name="Submit"i]
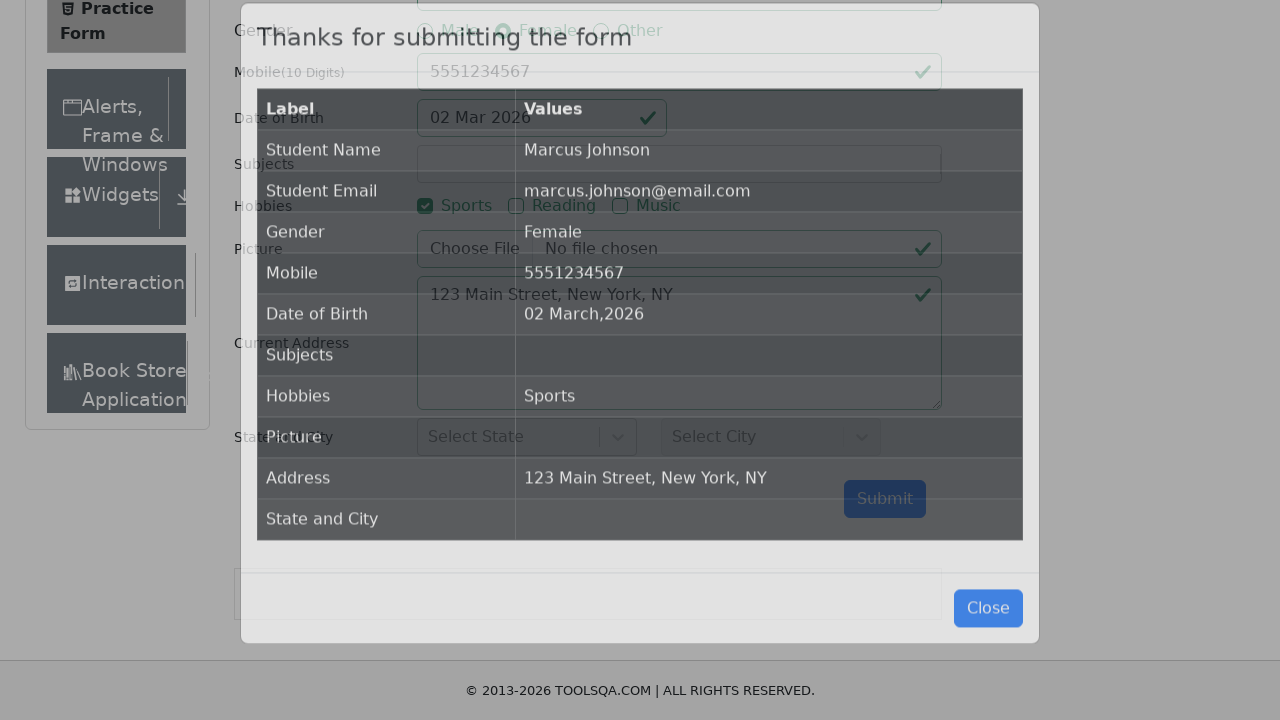

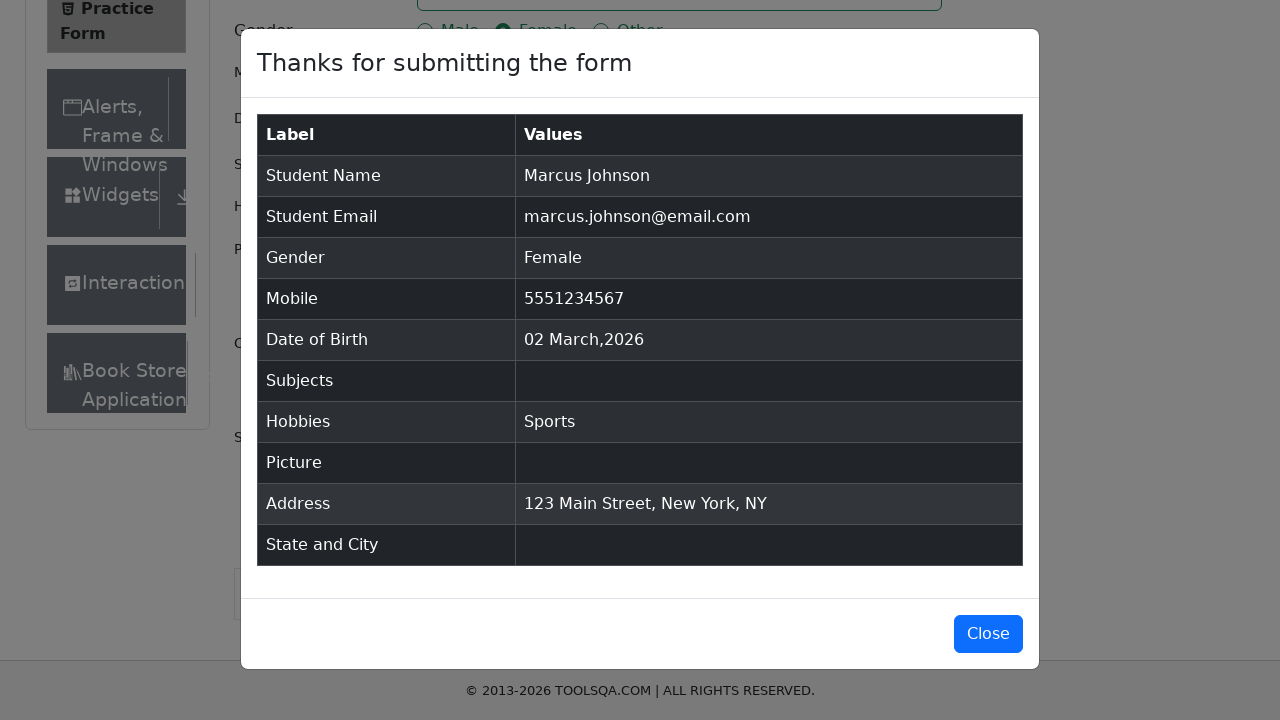